Tests static dropdown selection functionality by selecting different currency options using various methods (index, visible text, and value)

Starting URL: https://rahulshettyacademy.com/dropdownsPractise/

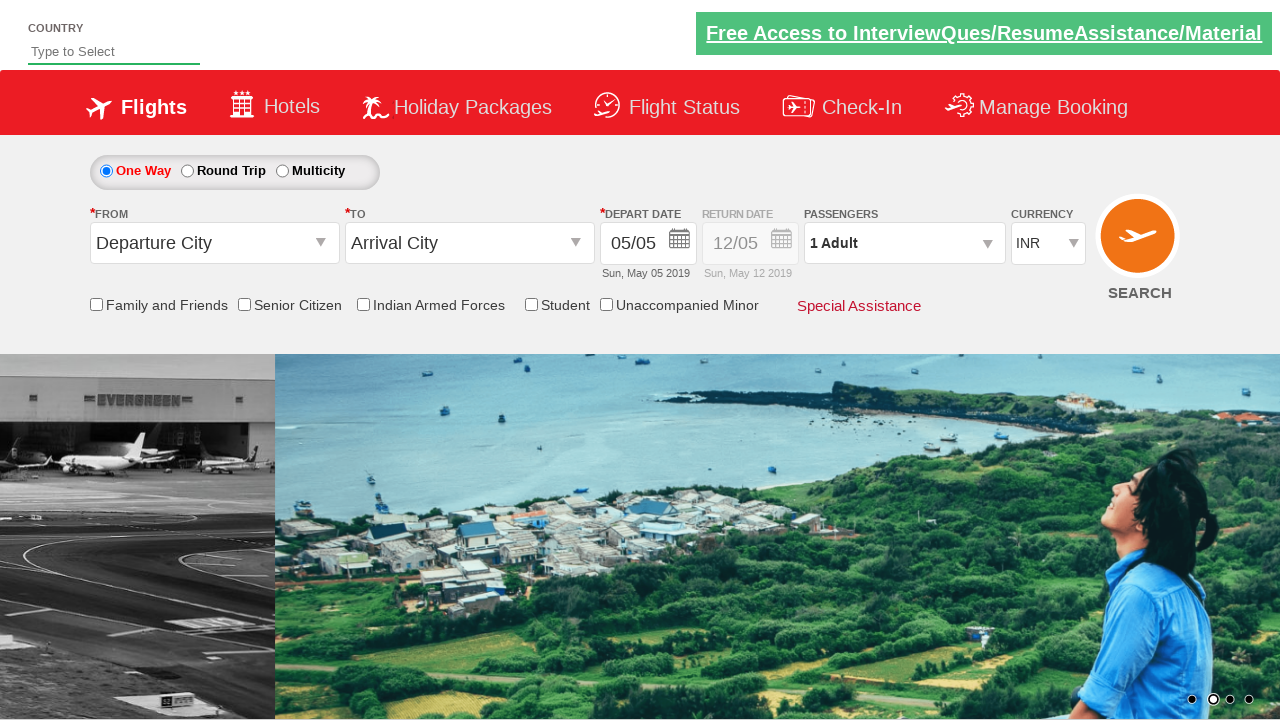

Located currency dropdown element
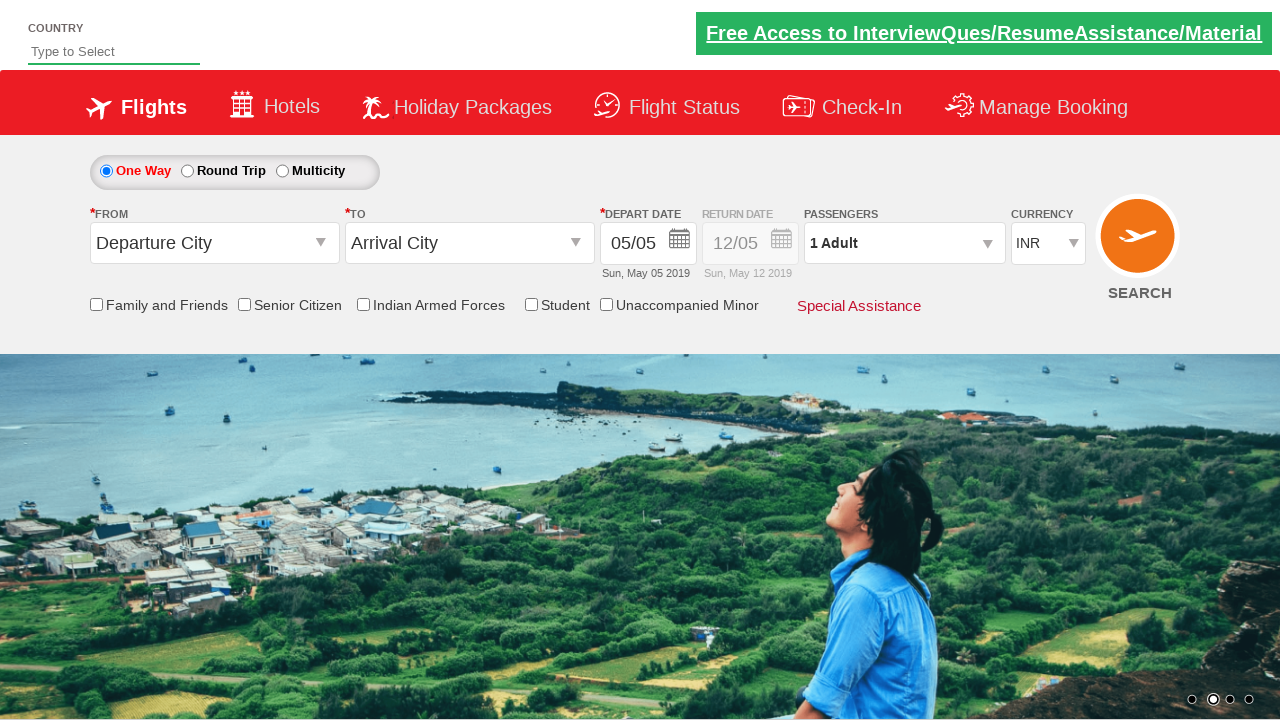

Selected USD currency by index (4th option) on #ctl00_mainContent_DropDownListCurrency
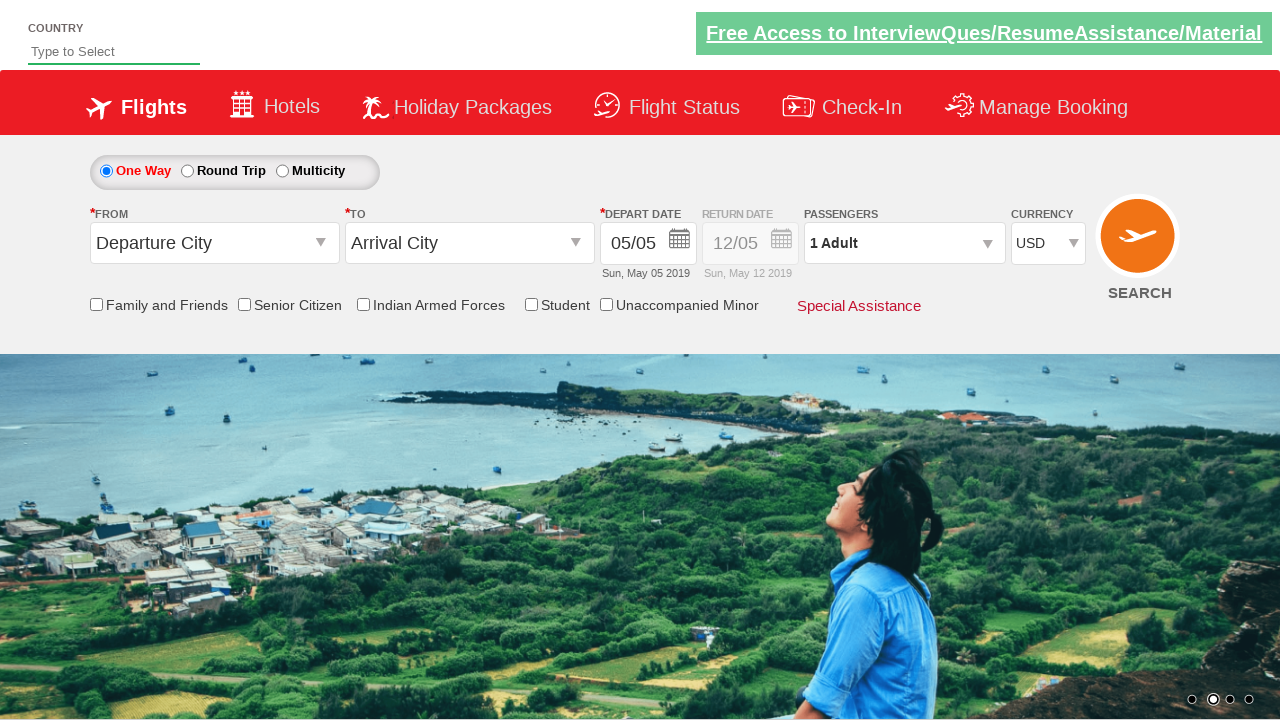

Selected INR currency by visible text on #ctl00_mainContent_DropDownListCurrency
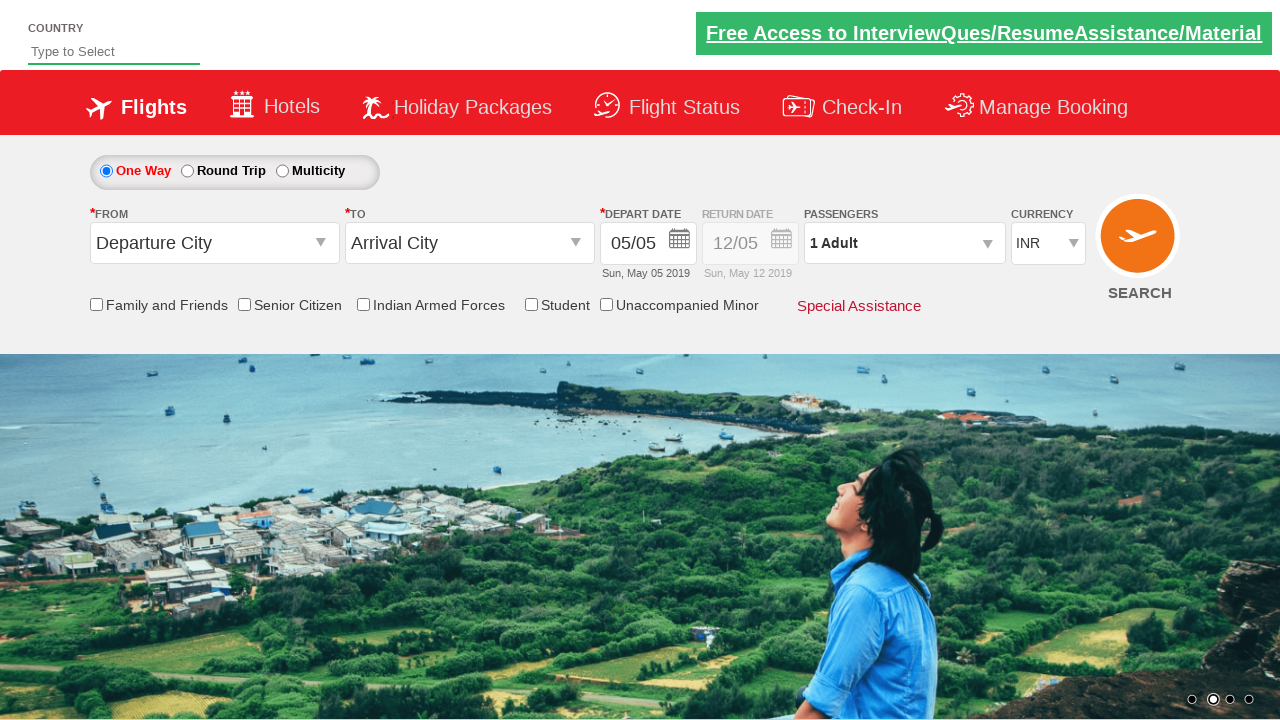

Selected AED currency by value on #ctl00_mainContent_DropDownListCurrency
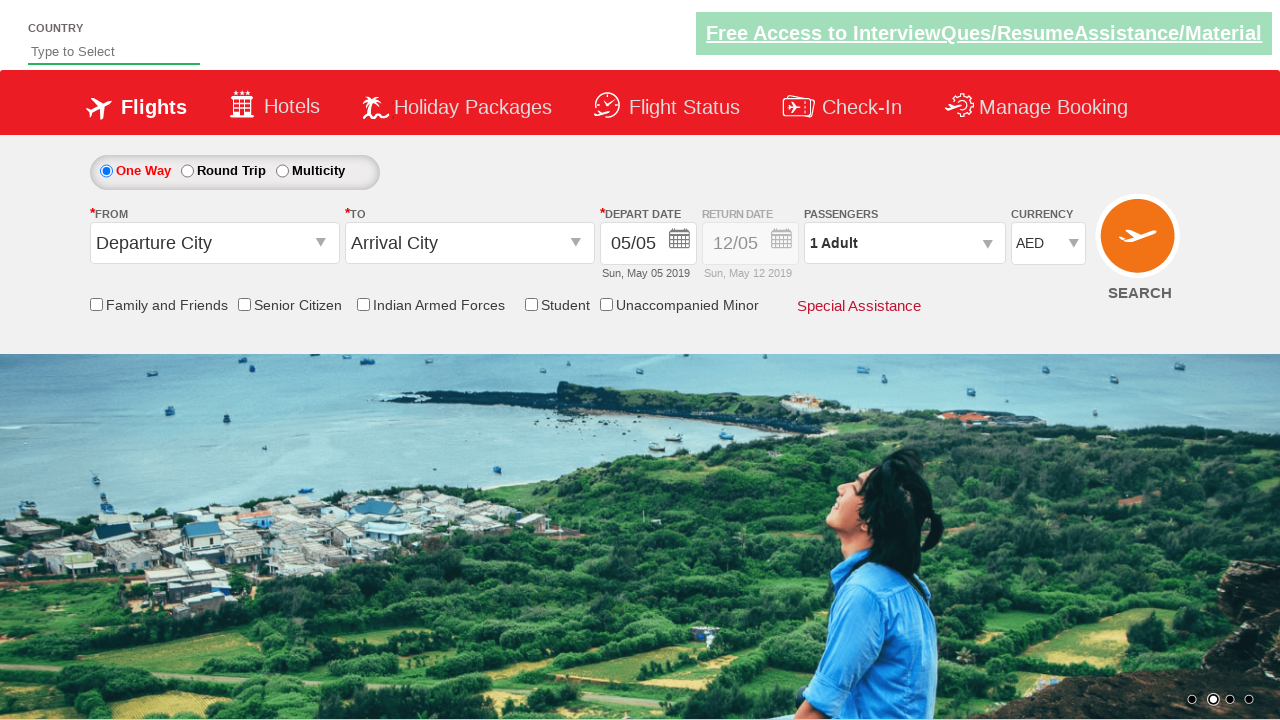

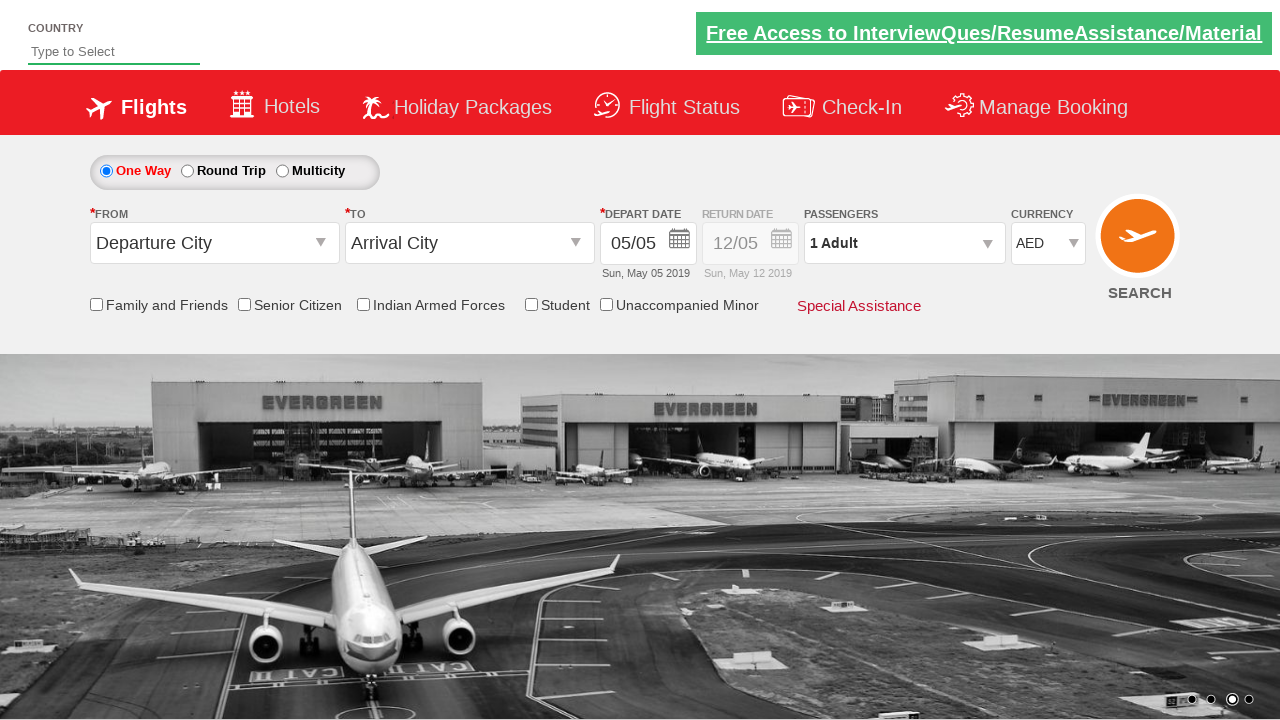